Opens the Automation Testing Practice website, maximizes the window, and verifies the page title matches the expected value.

Starting URL: https://testautomationpractice.blogspot.com/

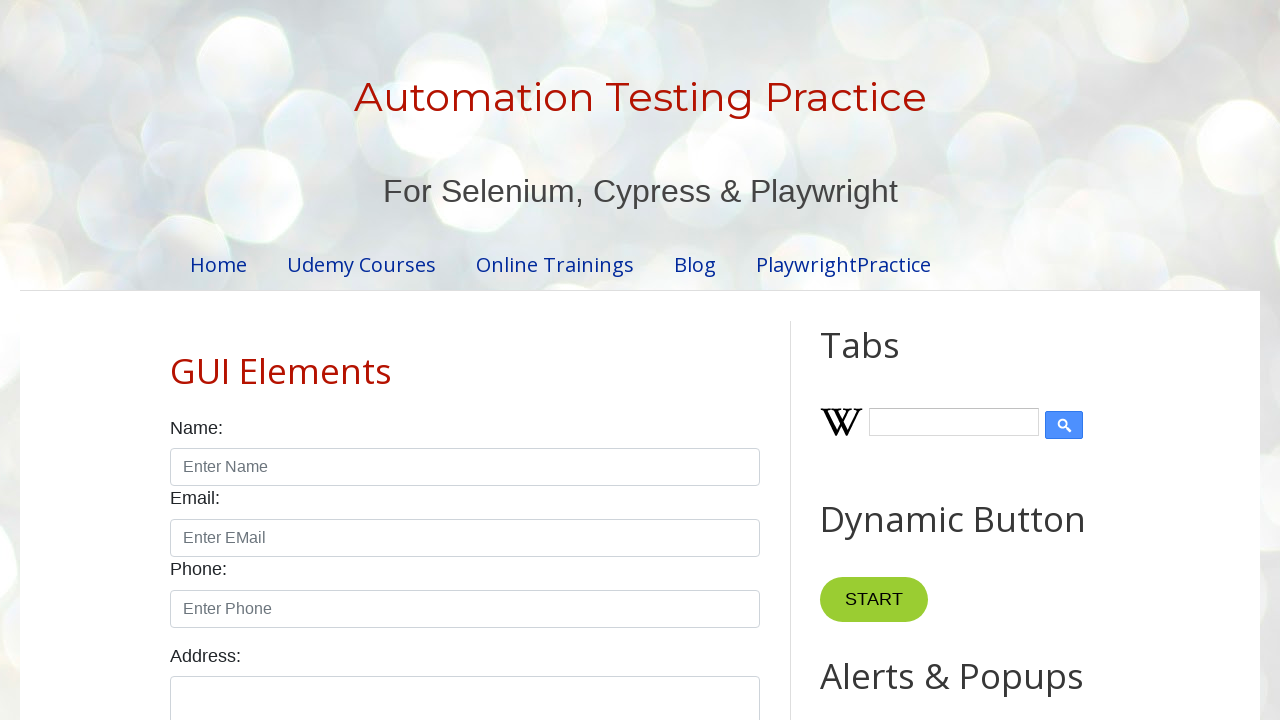

Set viewport size to 1920x1080 to maximize window
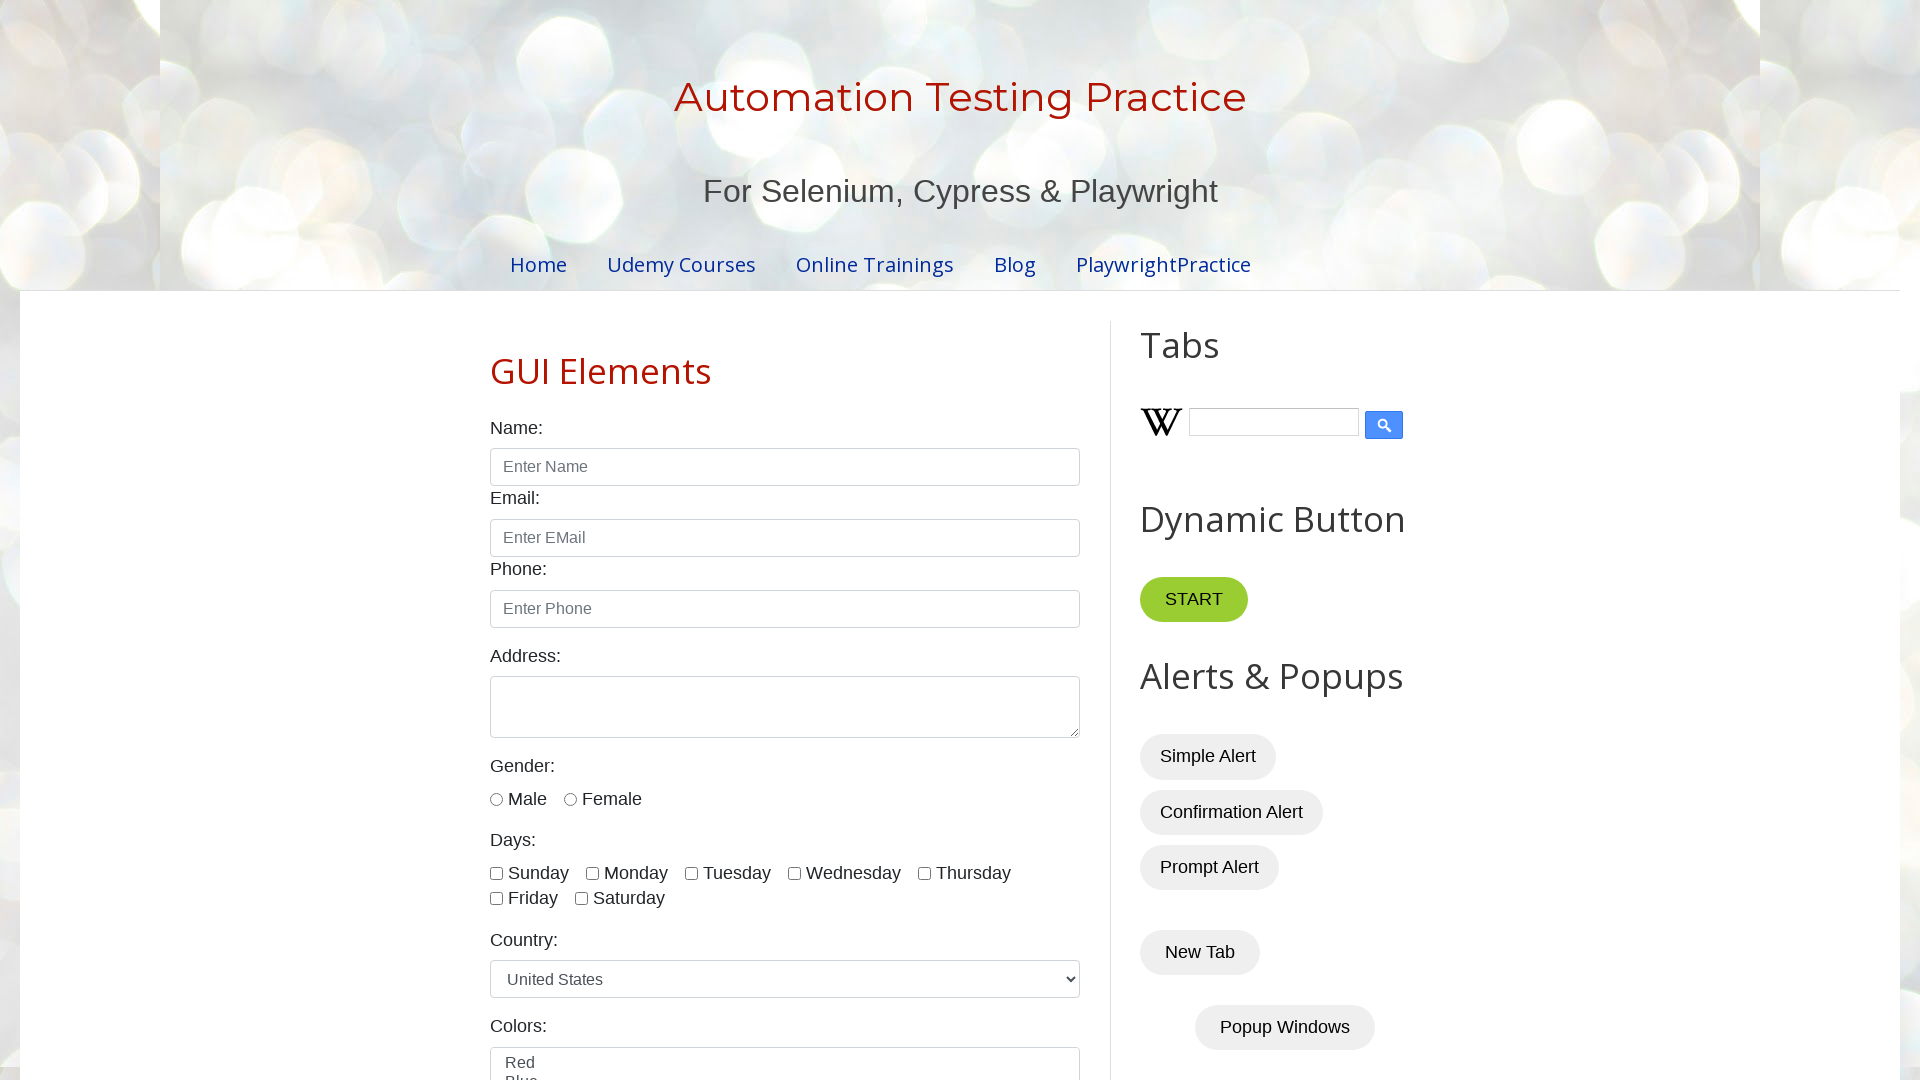

Retrieved page title
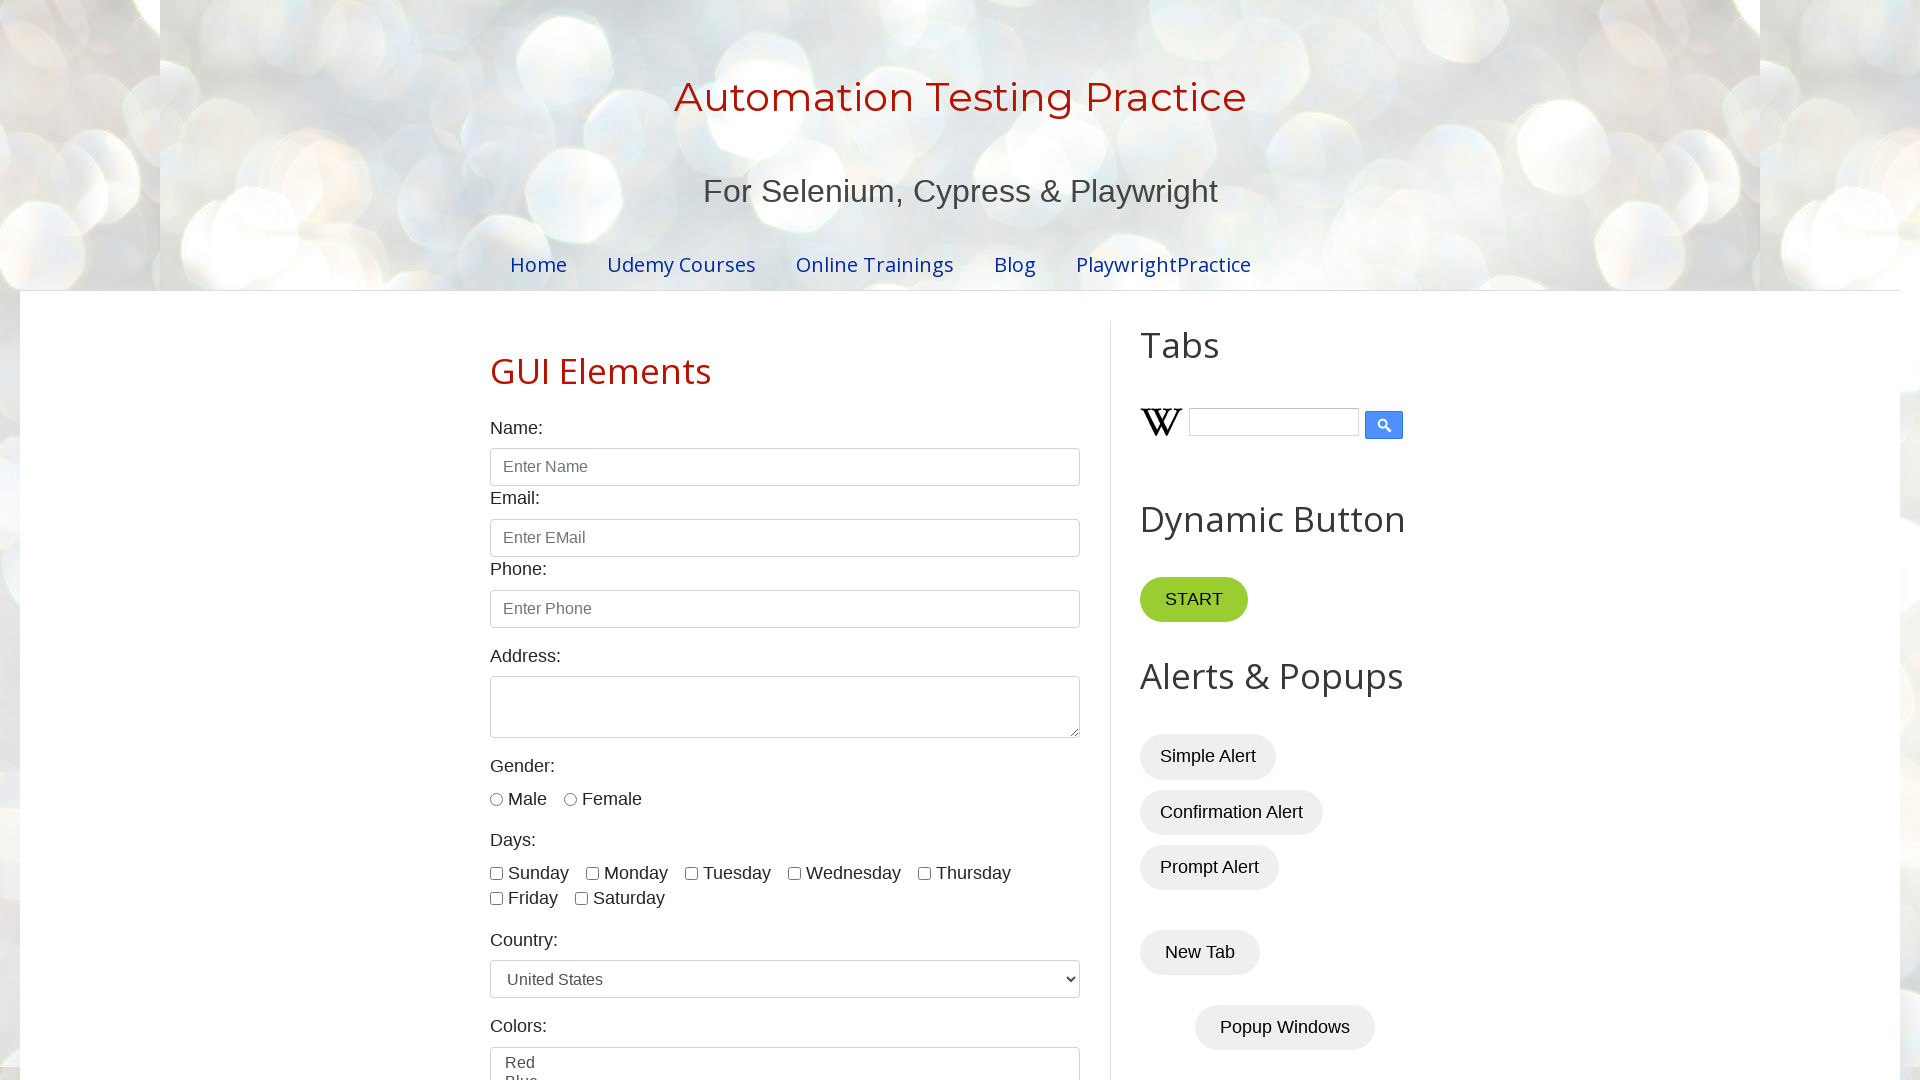

Page title verified as 'Automation Testing Practice' - Test Passed
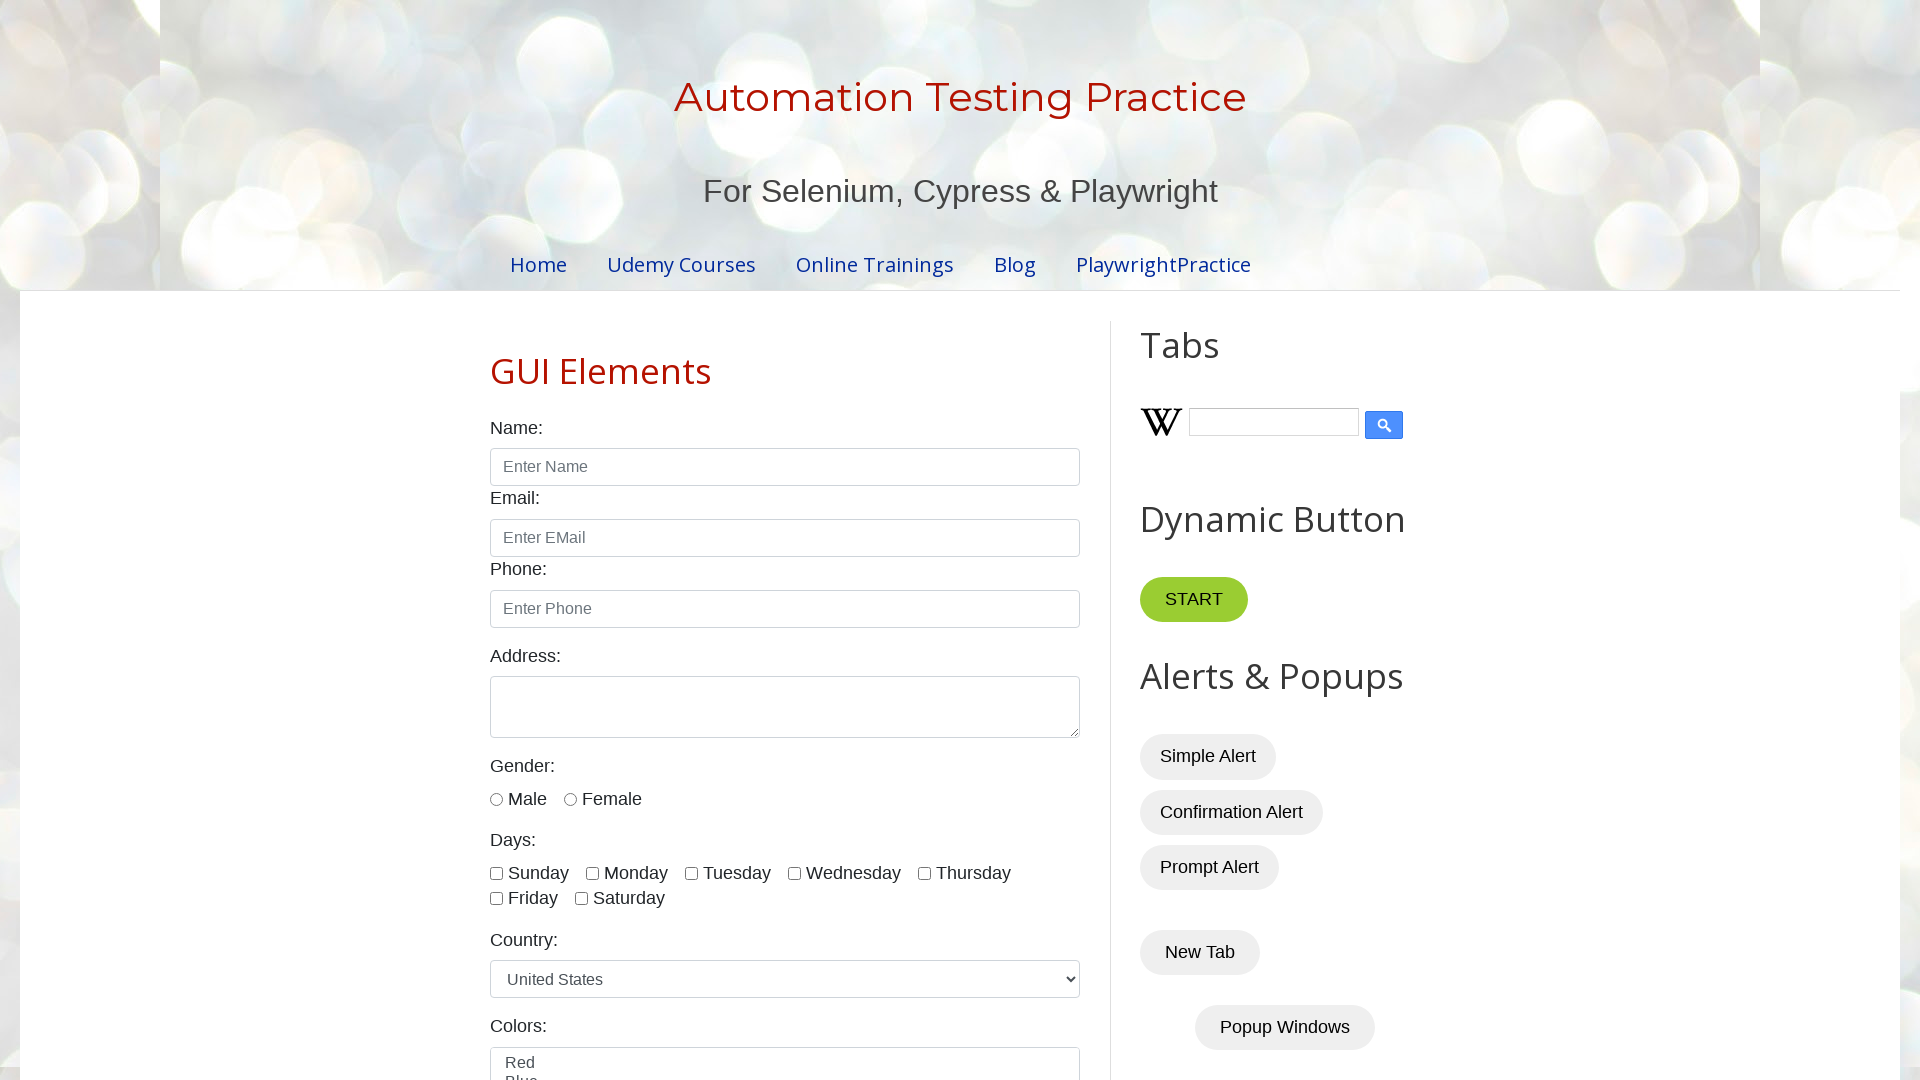

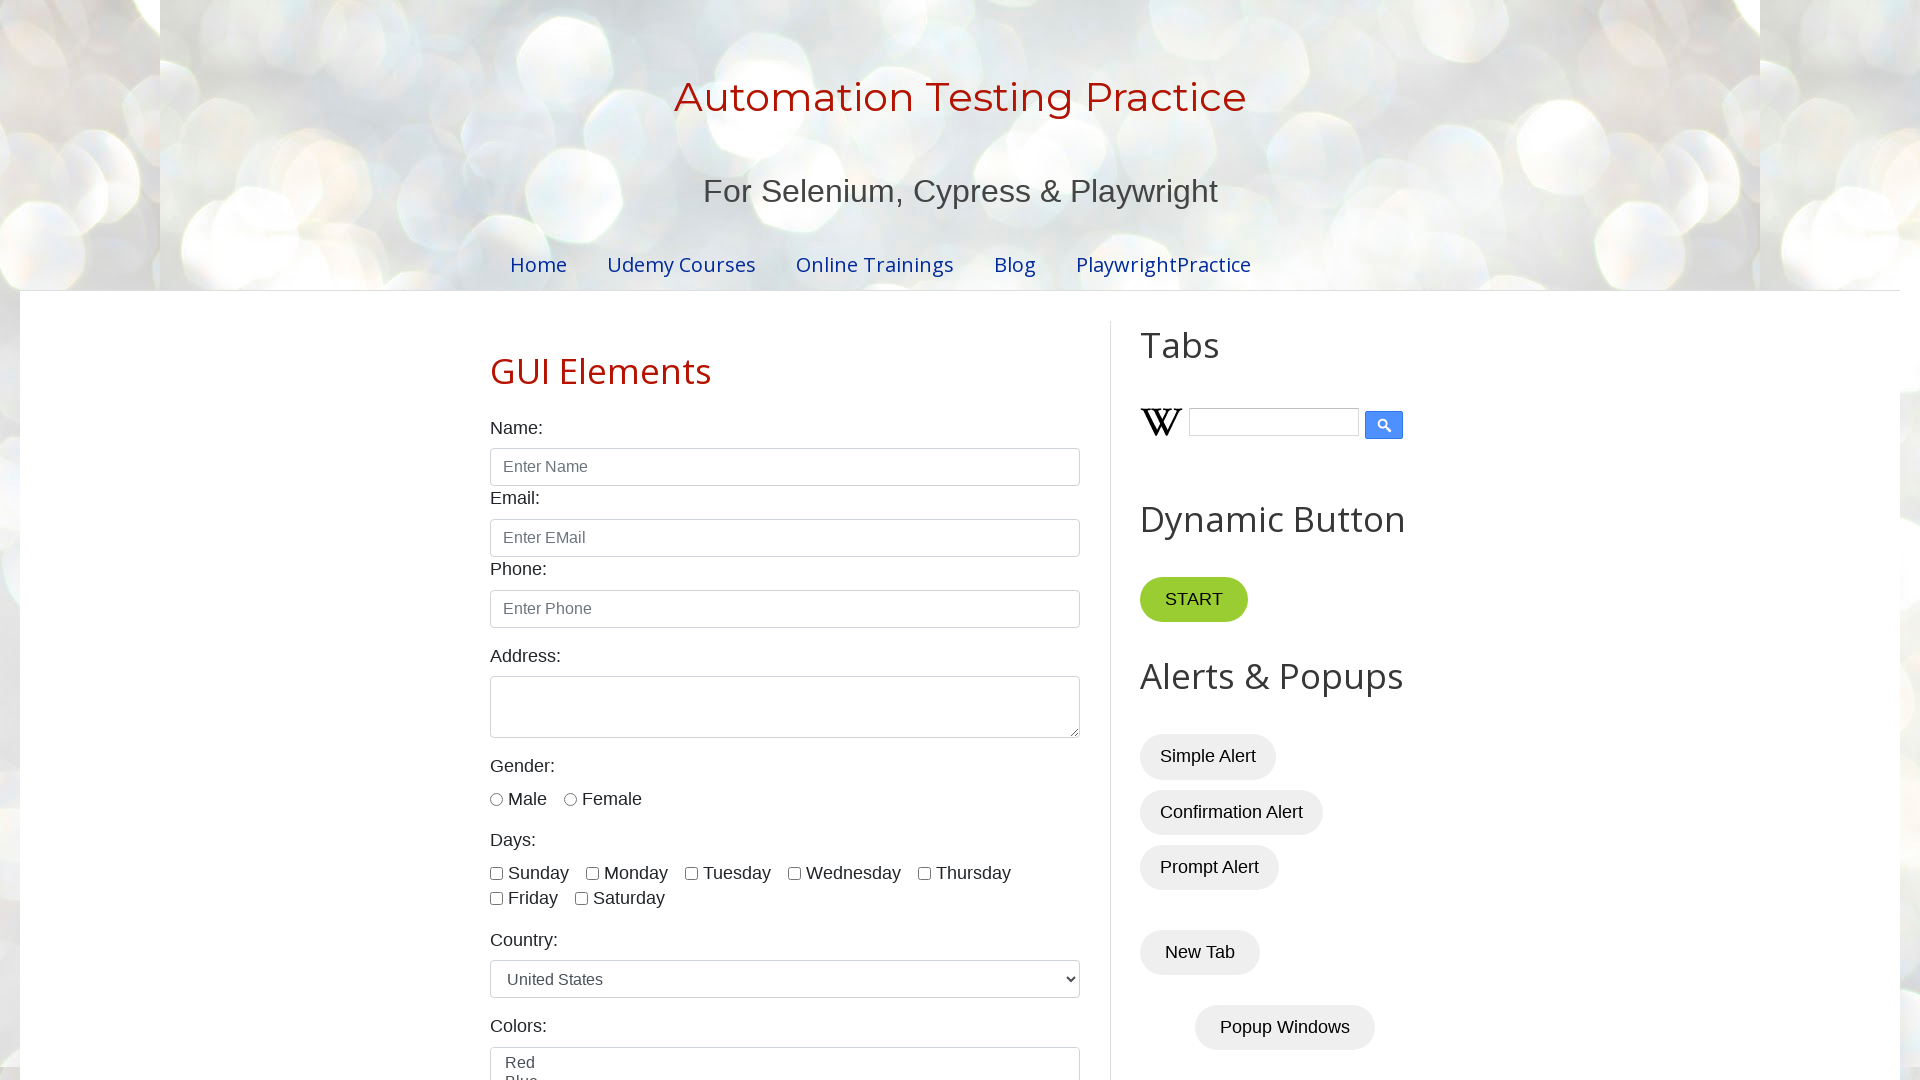